Tests locating an element by alt text, scrolling it into view, and clicking it

Starting URL: https://www.w3schools.com

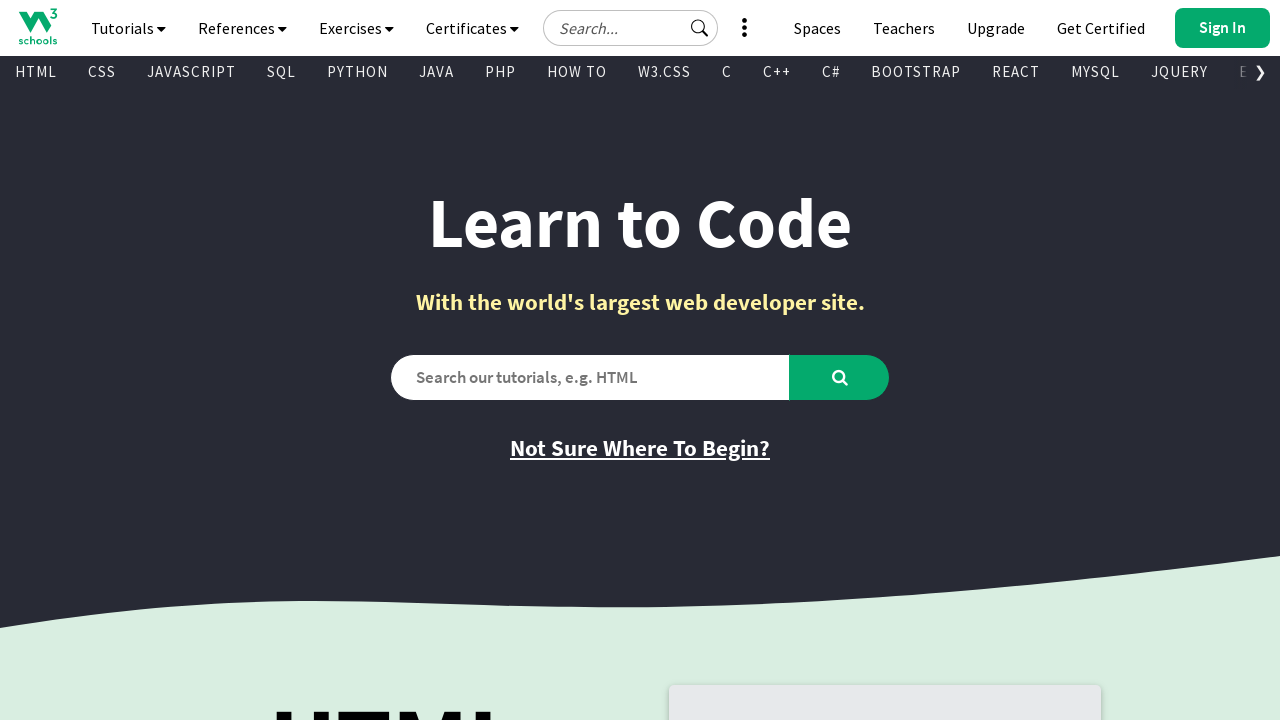

Located colorpicker element by alt text
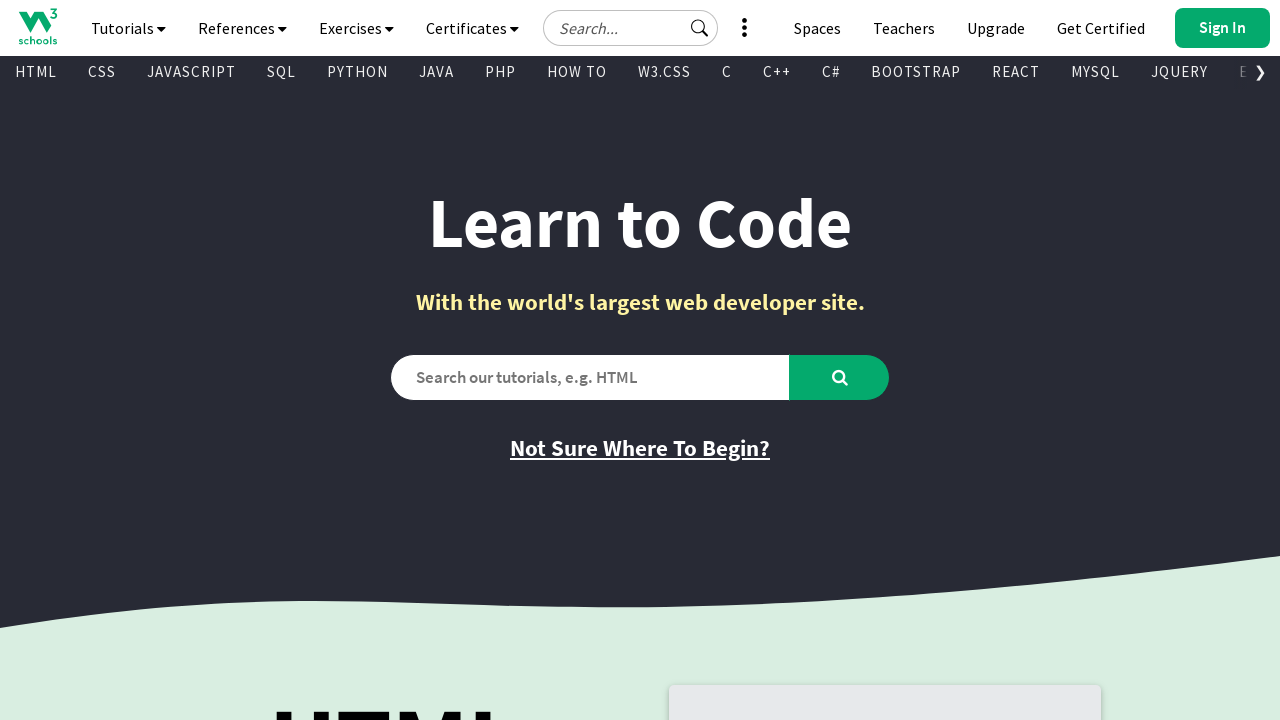

Scrolled colorpicker into view
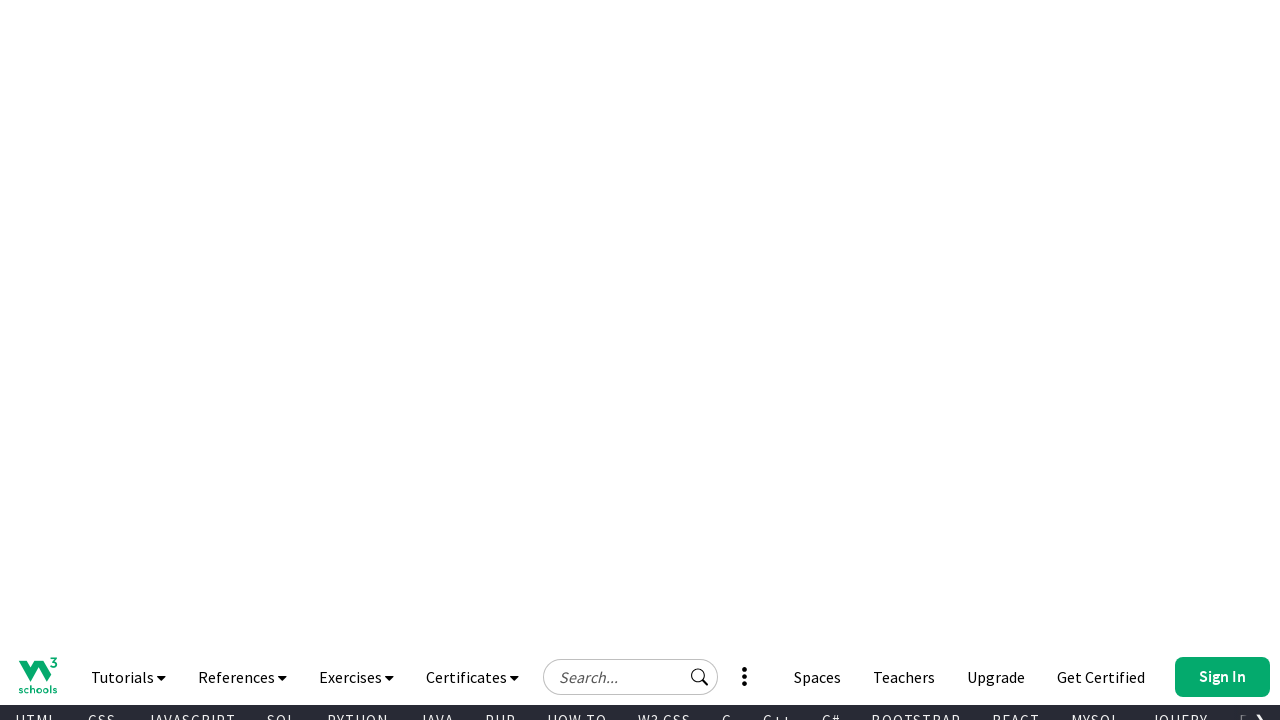

Clicked on the colorpicker element at (640, 309) on internal:attr=[alt="Colorpicker"i]
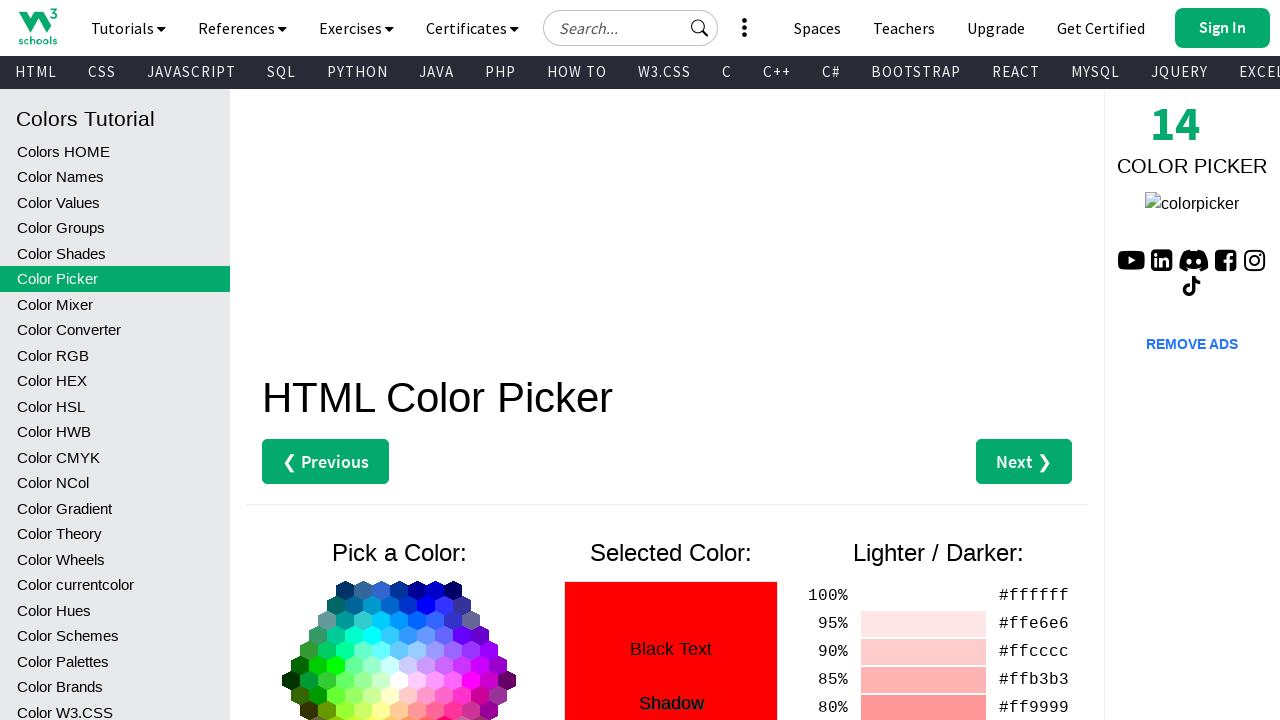

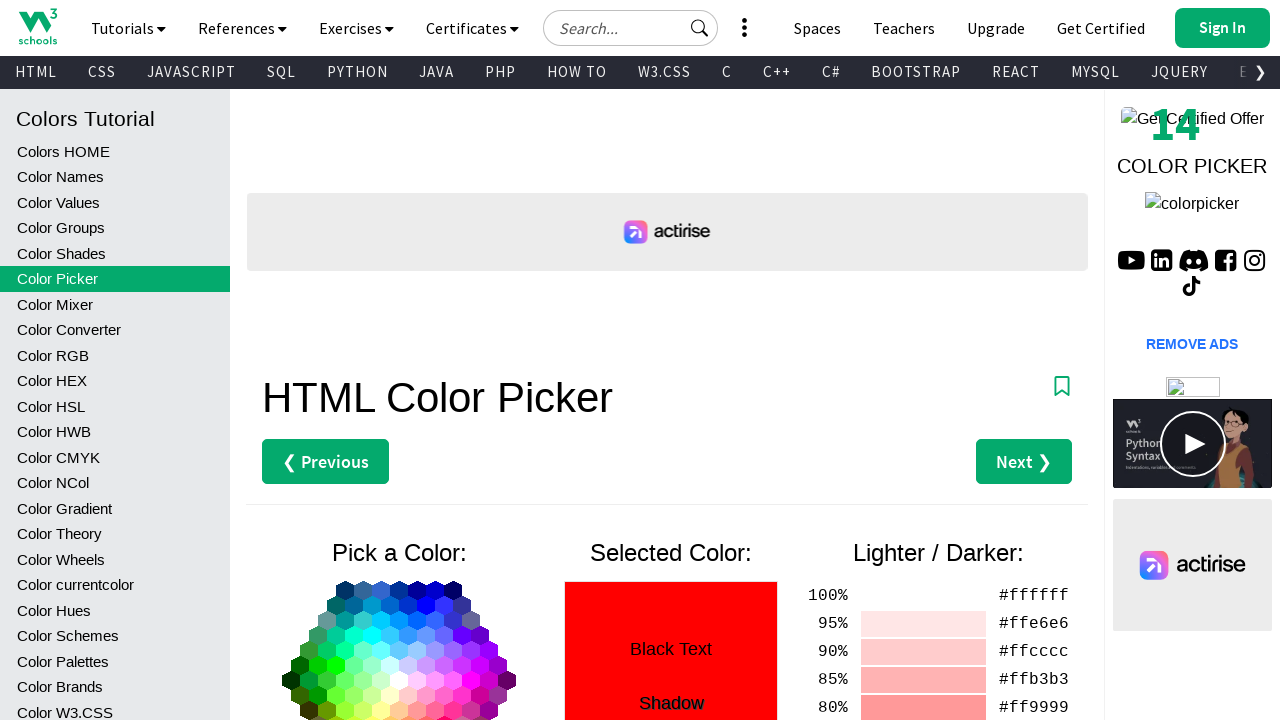